Tests the Broken Links - Images section by navigating to it and clicking the valid link

Starting URL: https://demoqa.com

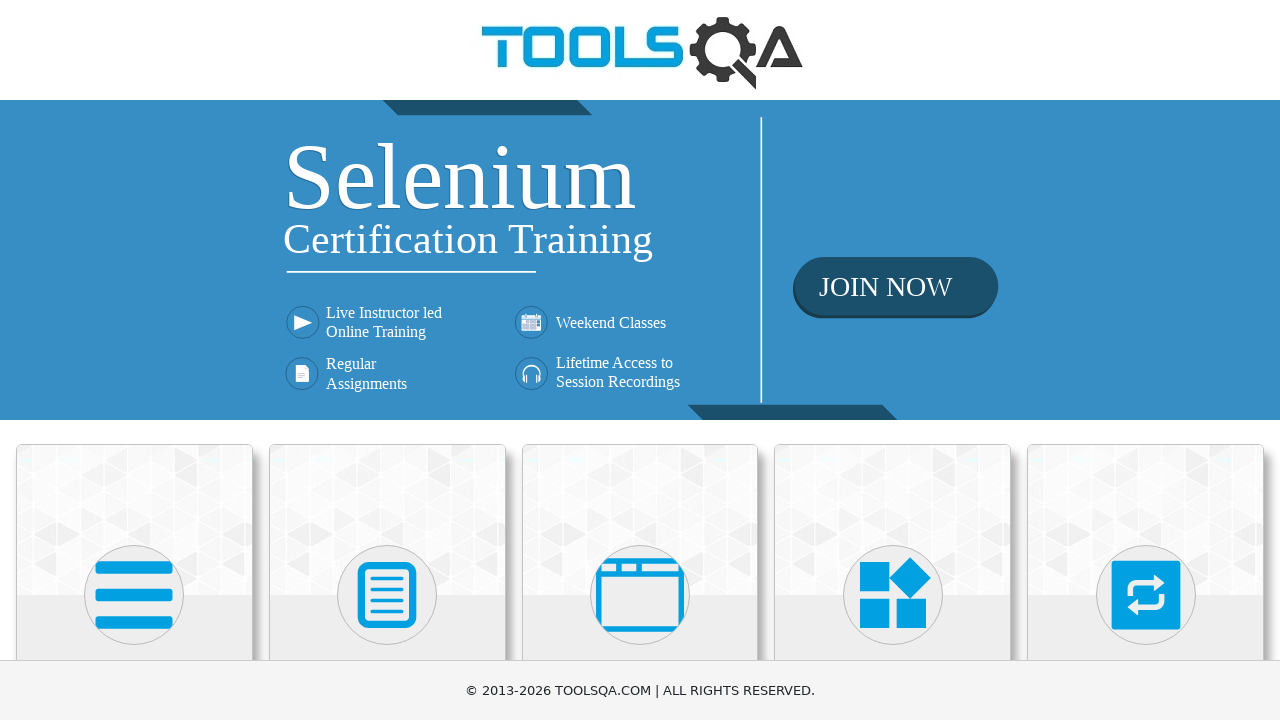

Clicked on Elements card at (134, 360) on xpath=//h5[text()='Elements']
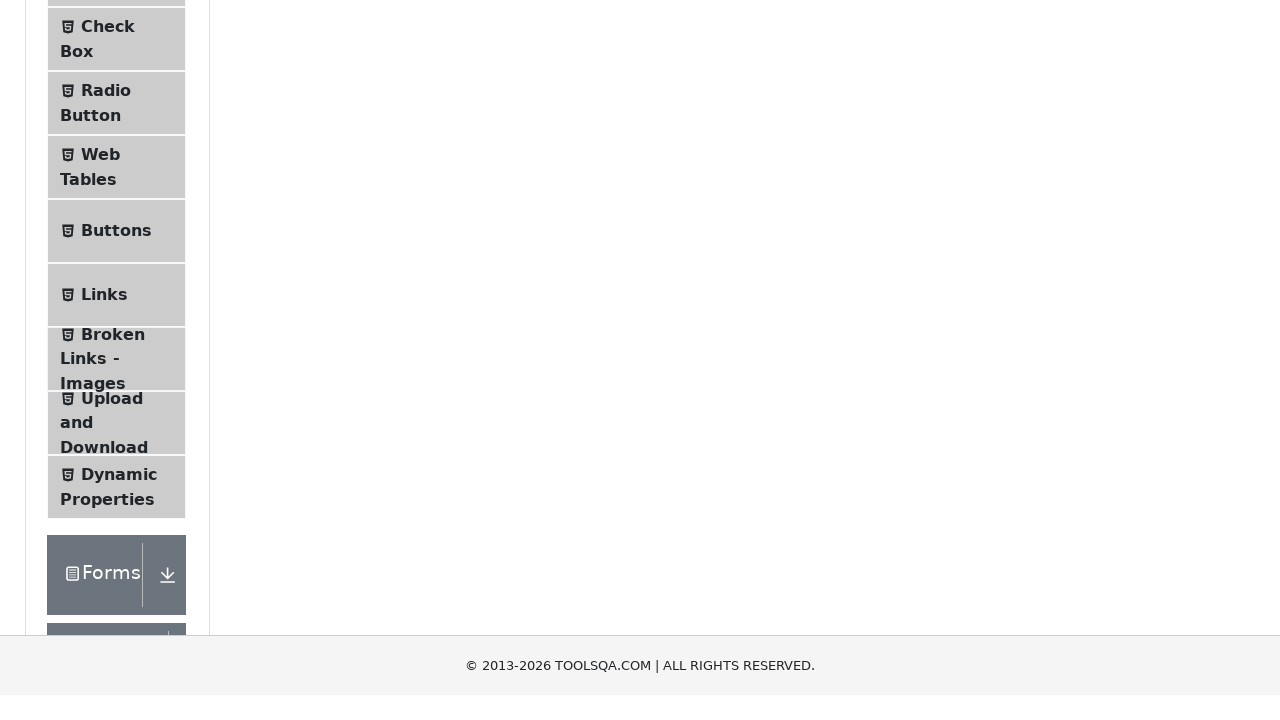

Clicked on Broken Links - Images menu item at (113, 620) on xpath=//span[text()='Broken Links - Images']
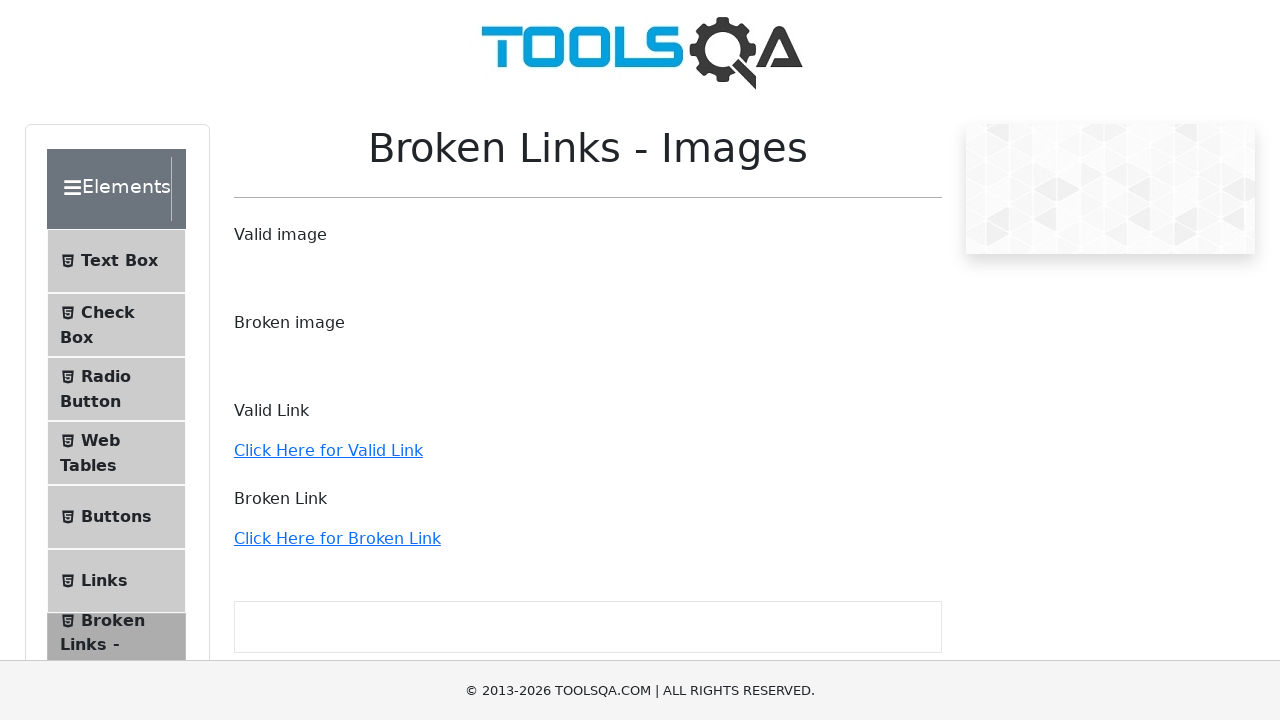

Clicked the valid link at (328, 450) on xpath=//a[text()='Click Here for Valid Link']
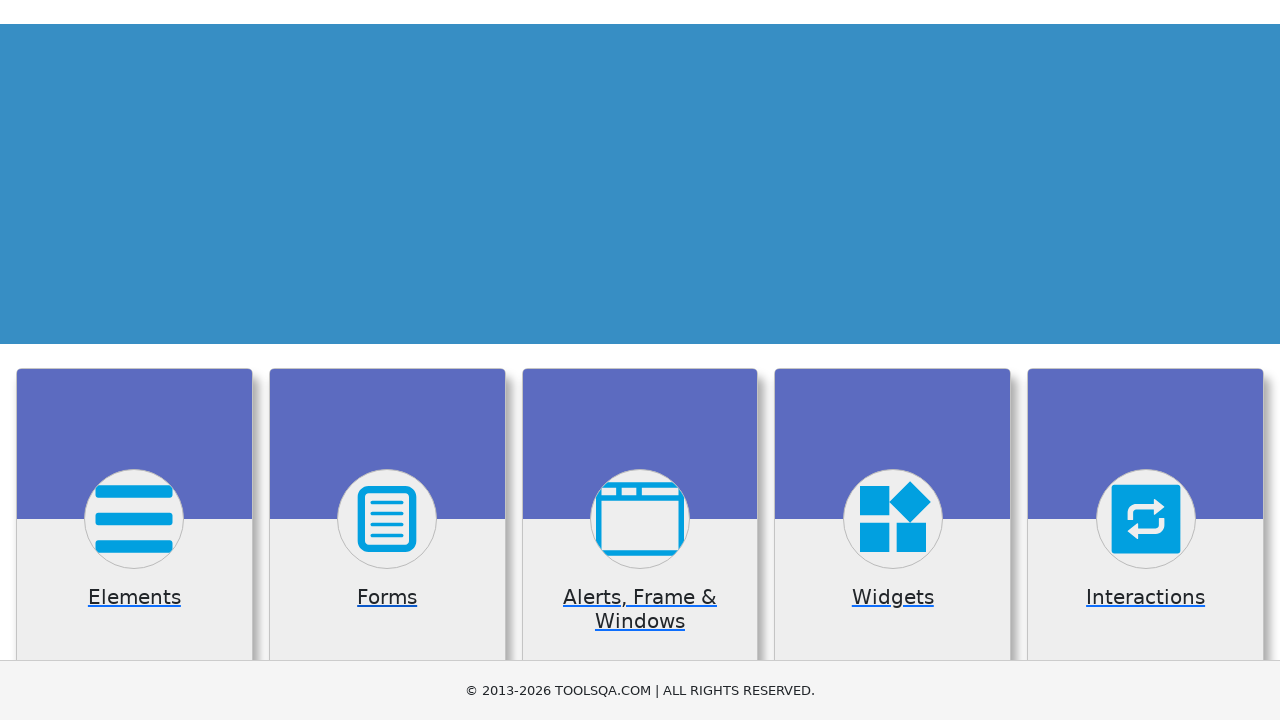

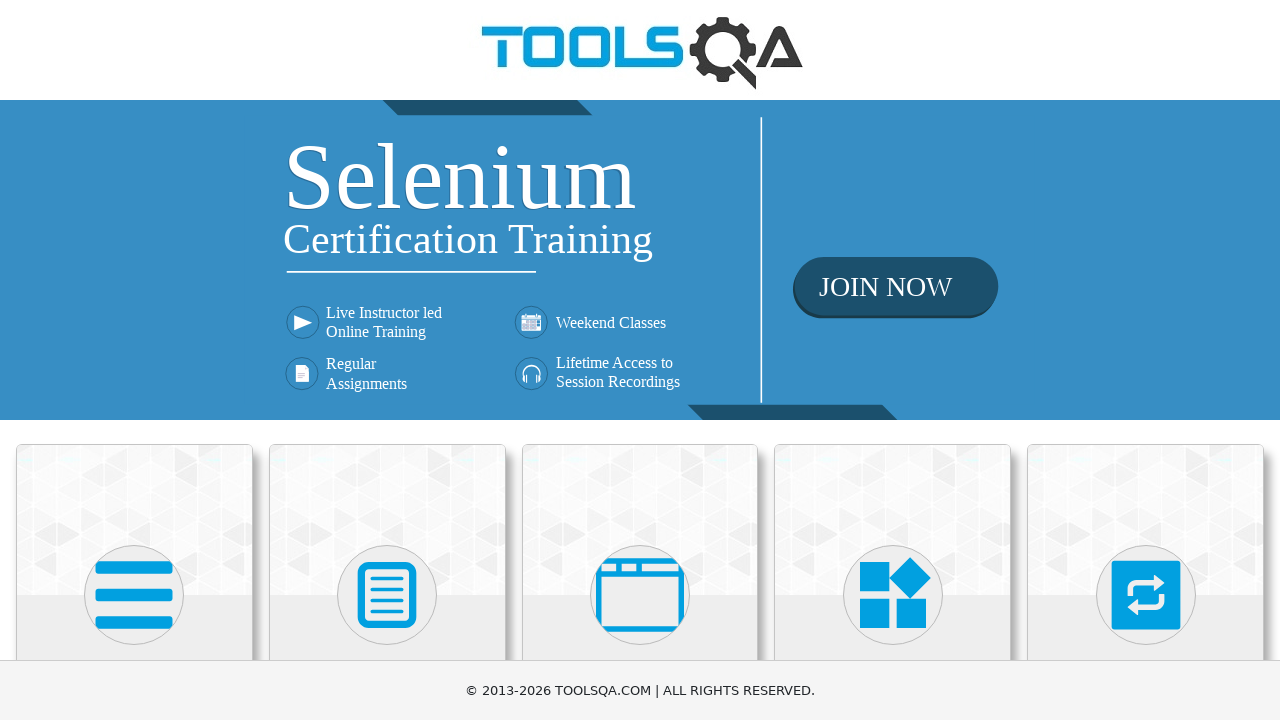